Tests various input field interactions on LeafGround practice page including filling text fields, appending text, checking element state, clearing fields, reading attribute values, and using keyboard navigation

Starting URL: https://leafground.com/input.xhtml

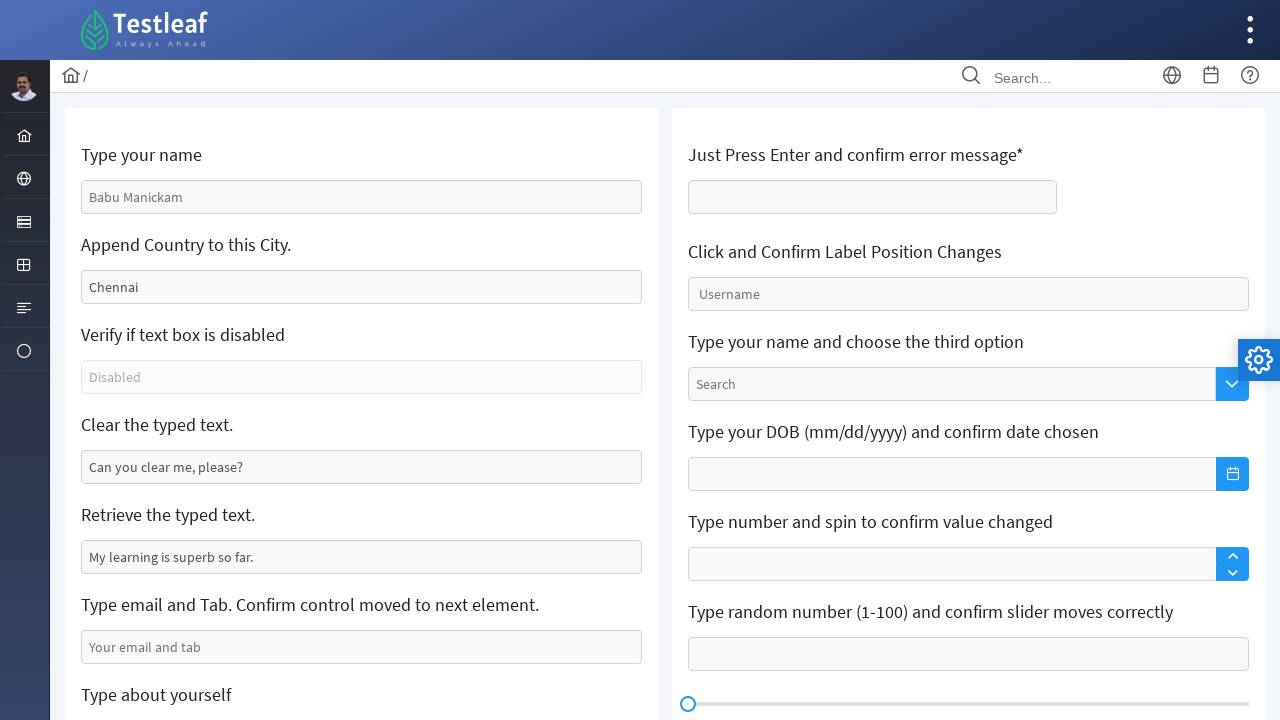

Filled first input field with 'Arish Krishna' on input.ui-inputfield.ui-inputtext
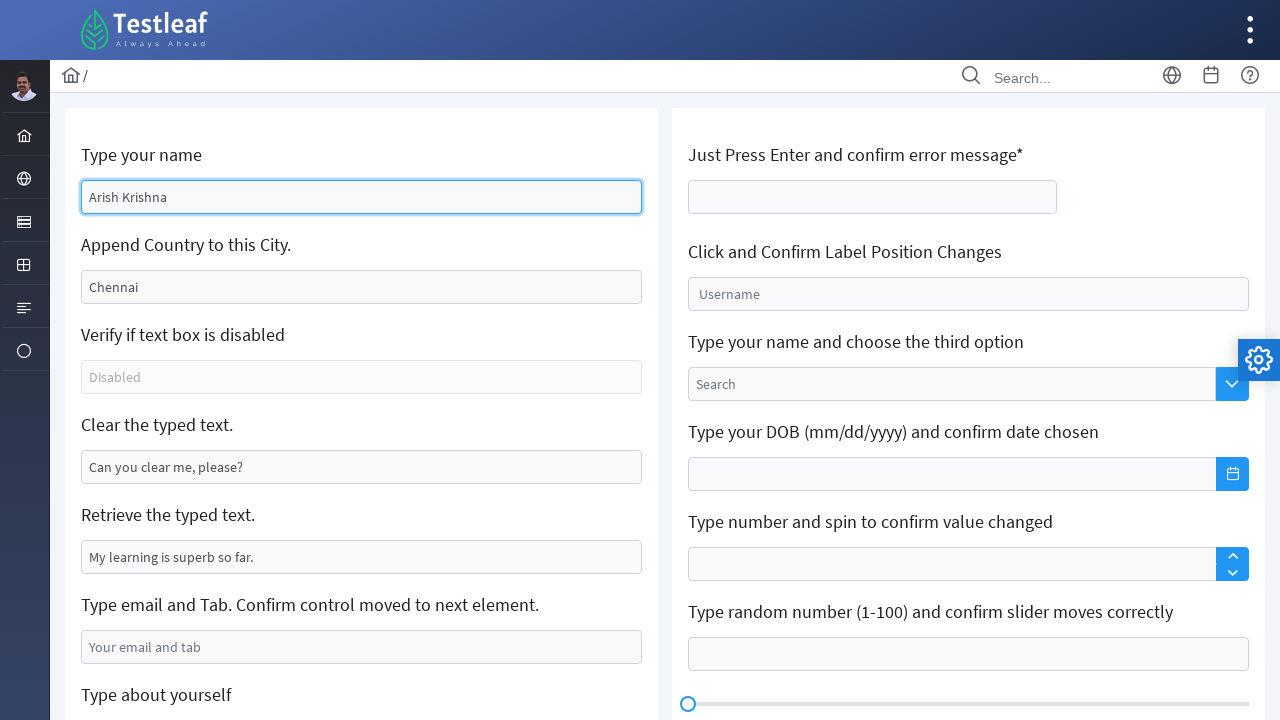

Filled second input field with '-Guindy' on input#j_idt88\:j_idt91
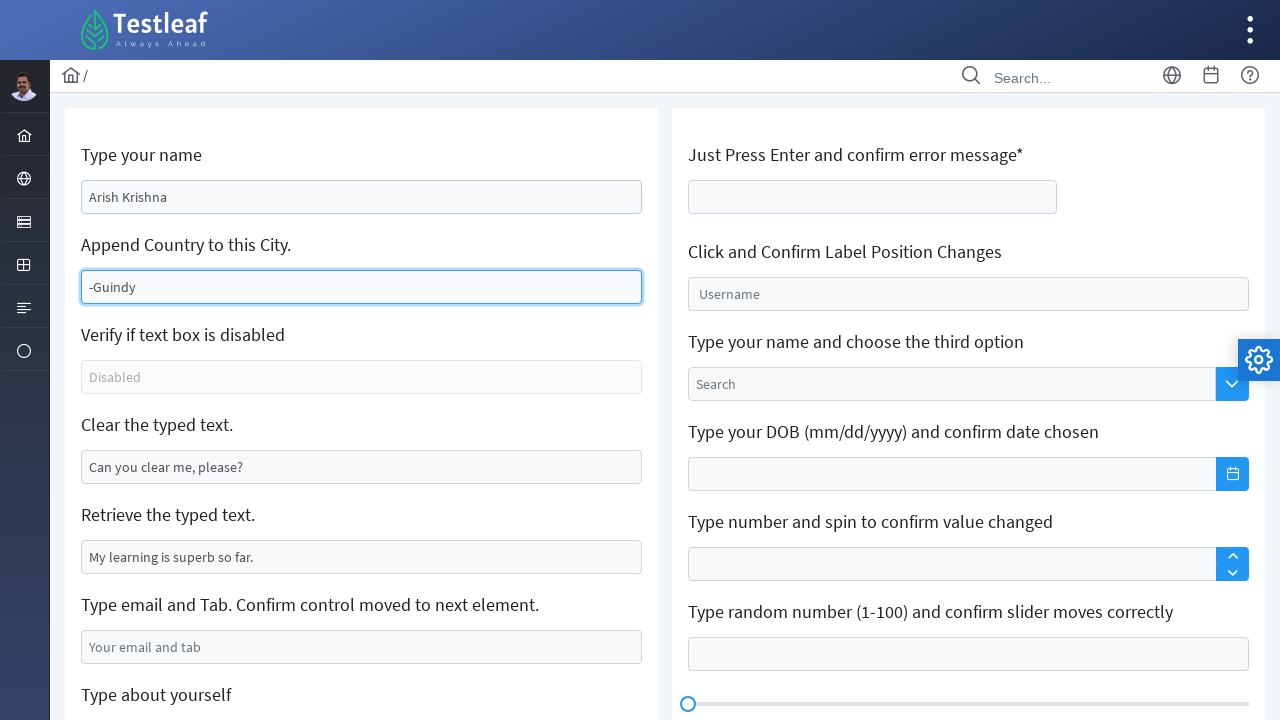

Cleared the input field on input[name='j_idt88:j_idt95']
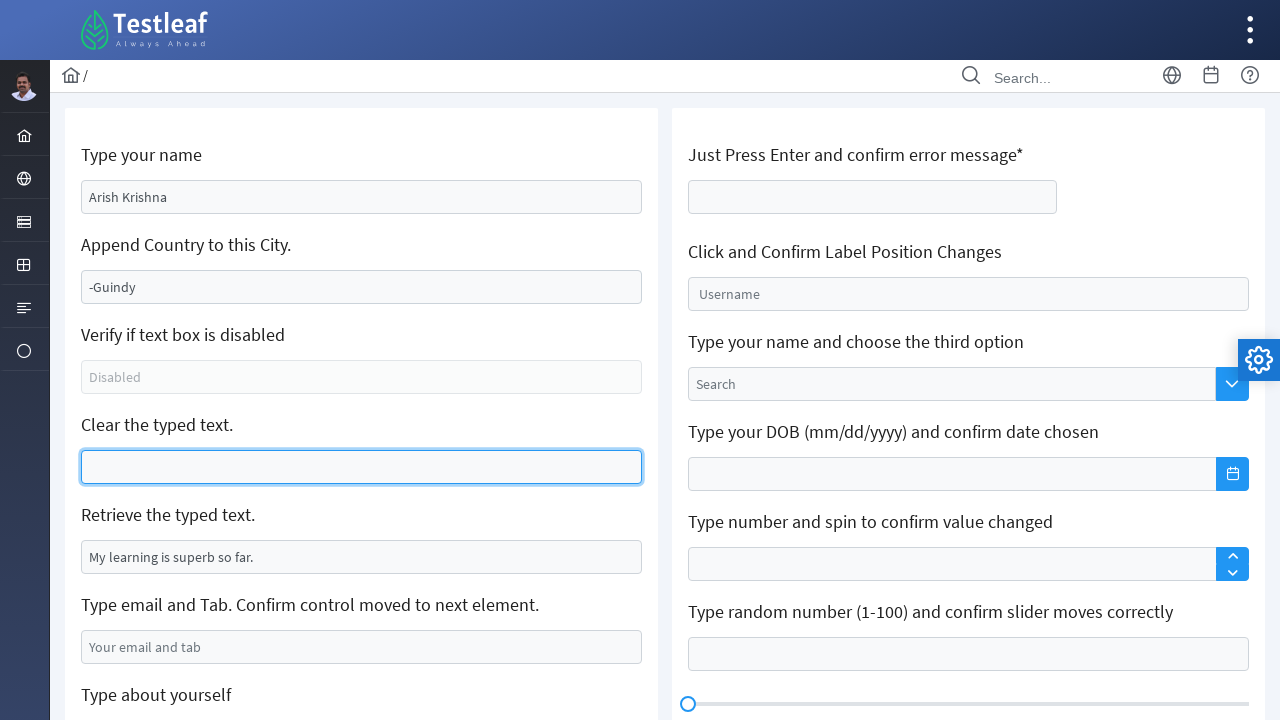

Filled email field with 'arish123@gmail.com' on input[name='j_idt88:j_idt99']
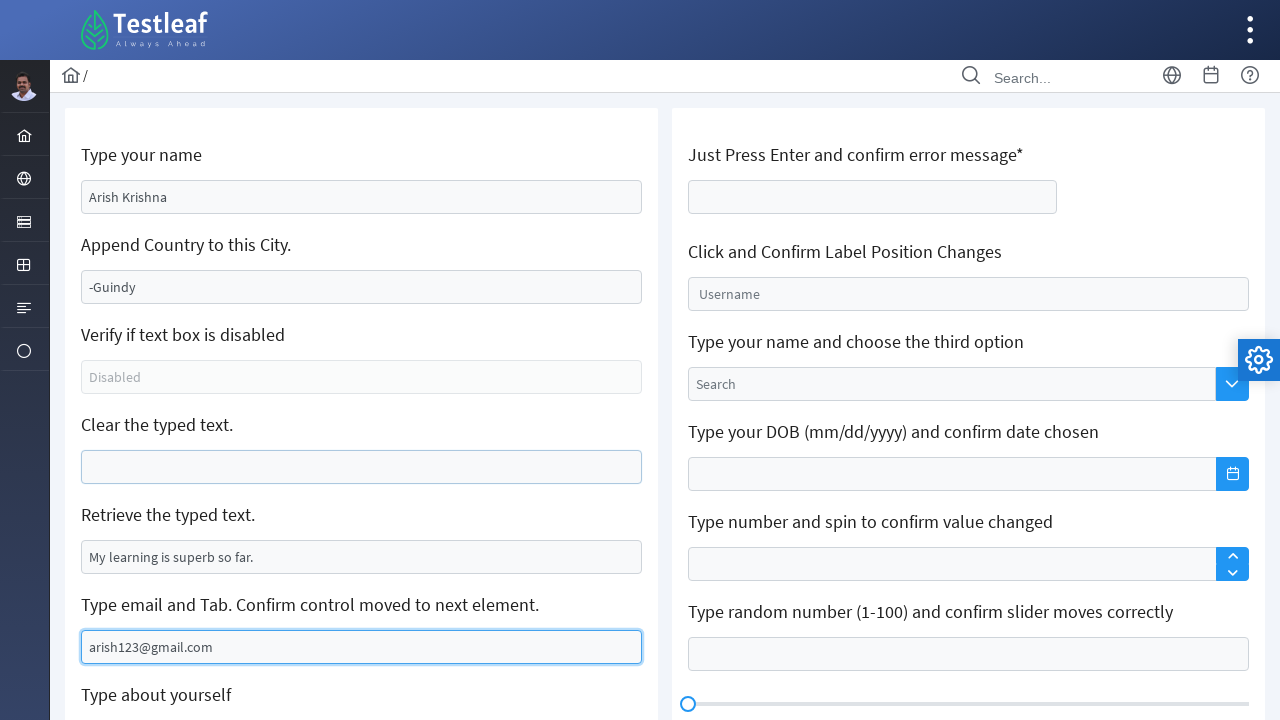

Pressed Tab key to move focus away from email field on input[name='j_idt88:j_idt99']
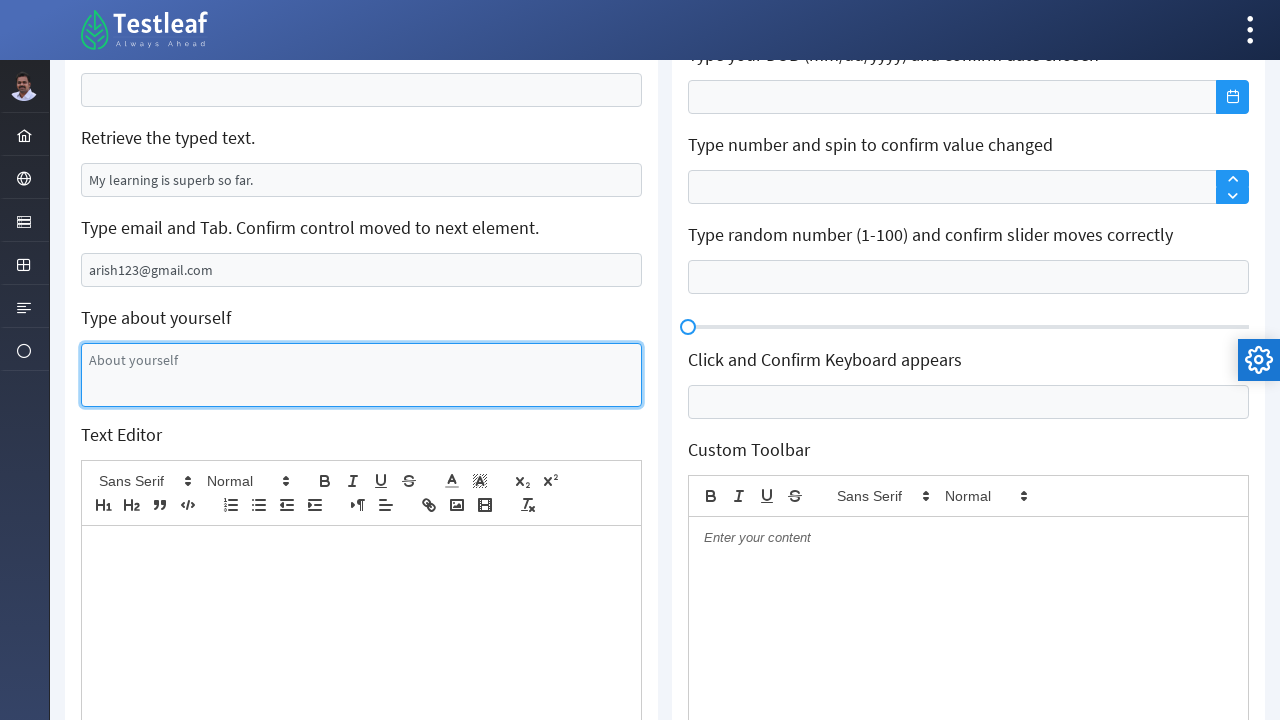

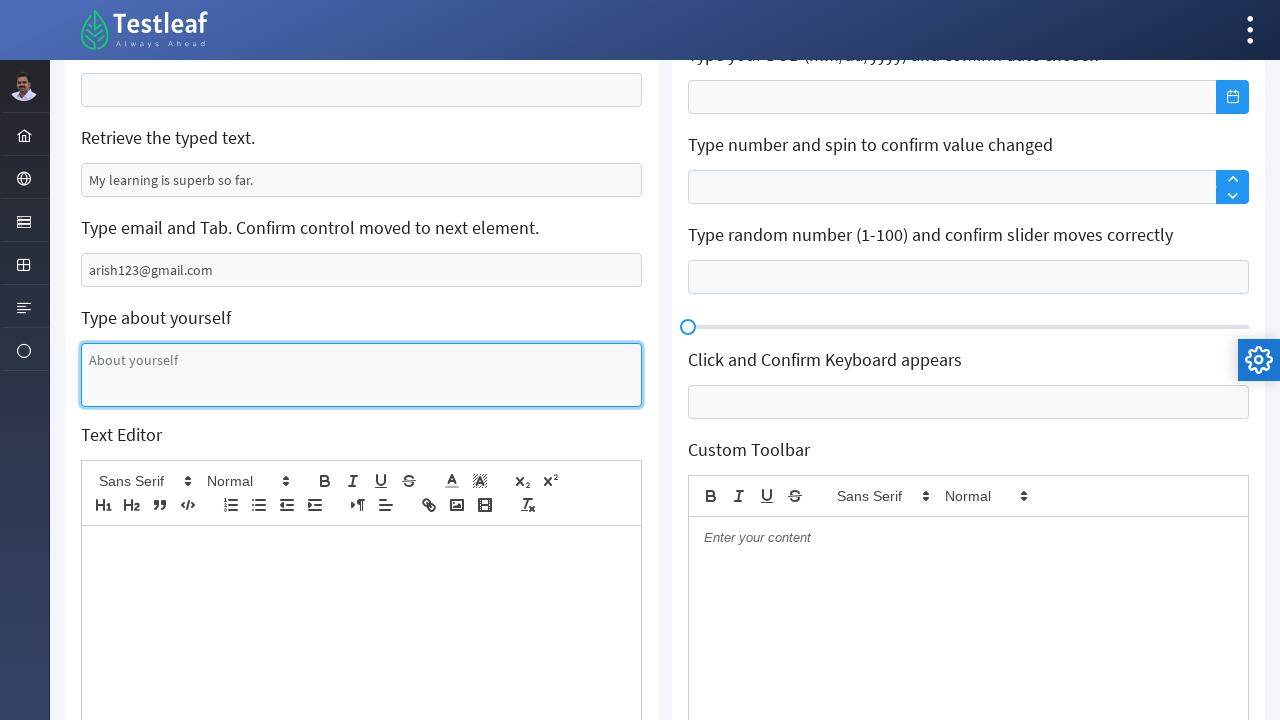